Tests a jQuery dropdown combo tree by clicking to open it and selecting multiple choices from the dropdown options

Starting URL: https://www.jqueryscript.net/demo/Drop-Down-Combo-Tree/

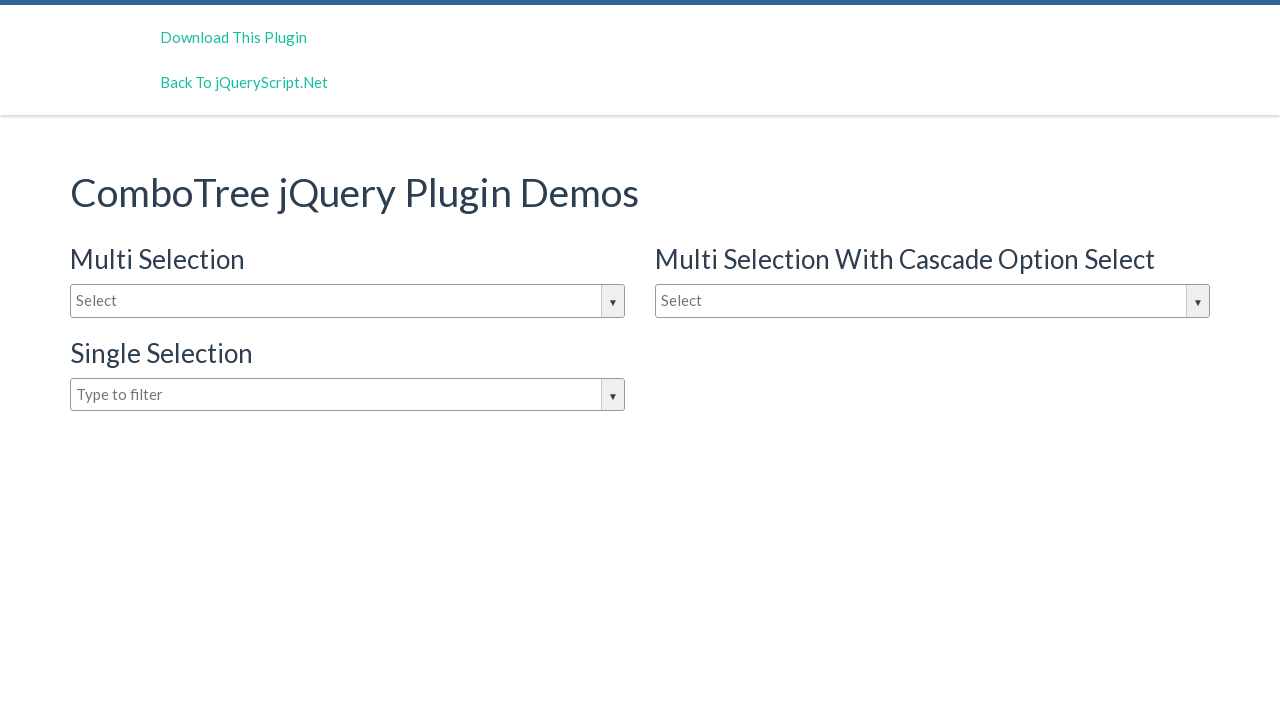

Clicked on dropdown input to open jQuery dropdown combo tree at (348, 301) on #justAnInputBox
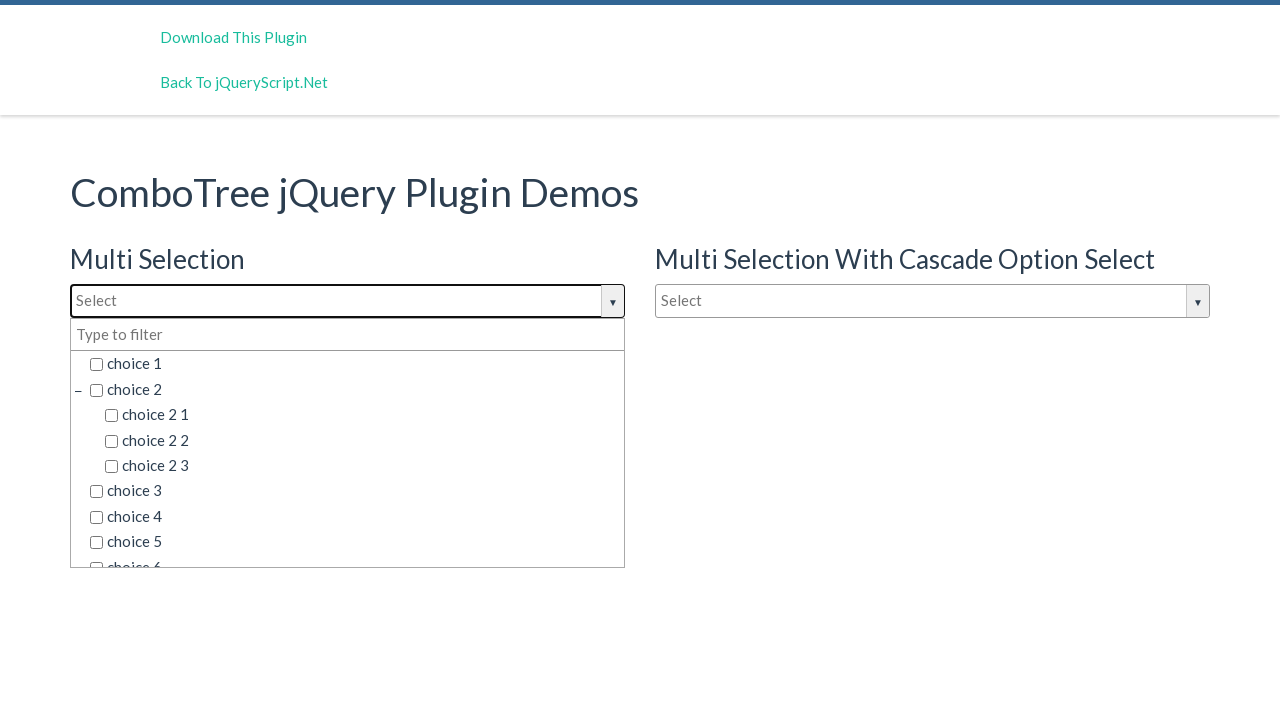

Dropdown options became visible
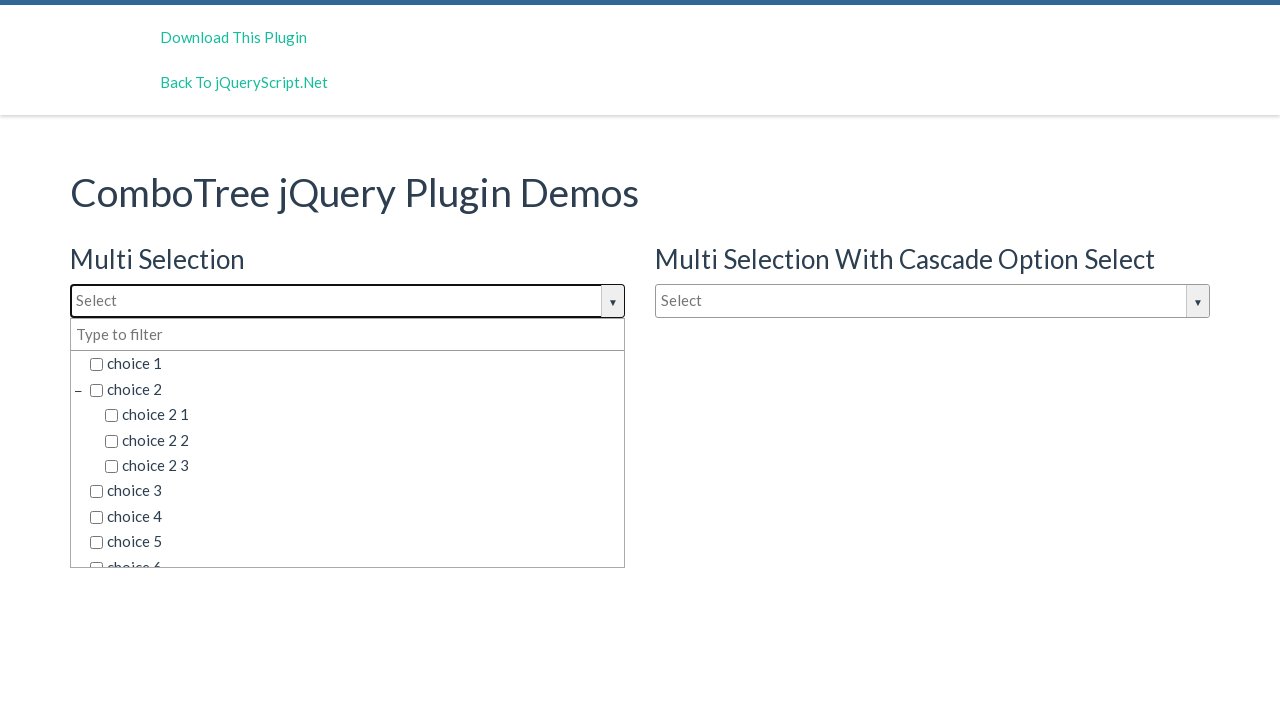

Selected 'choice 2 1' from dropdown options at (362, 415) on //li//span[text()='choice 2 1']
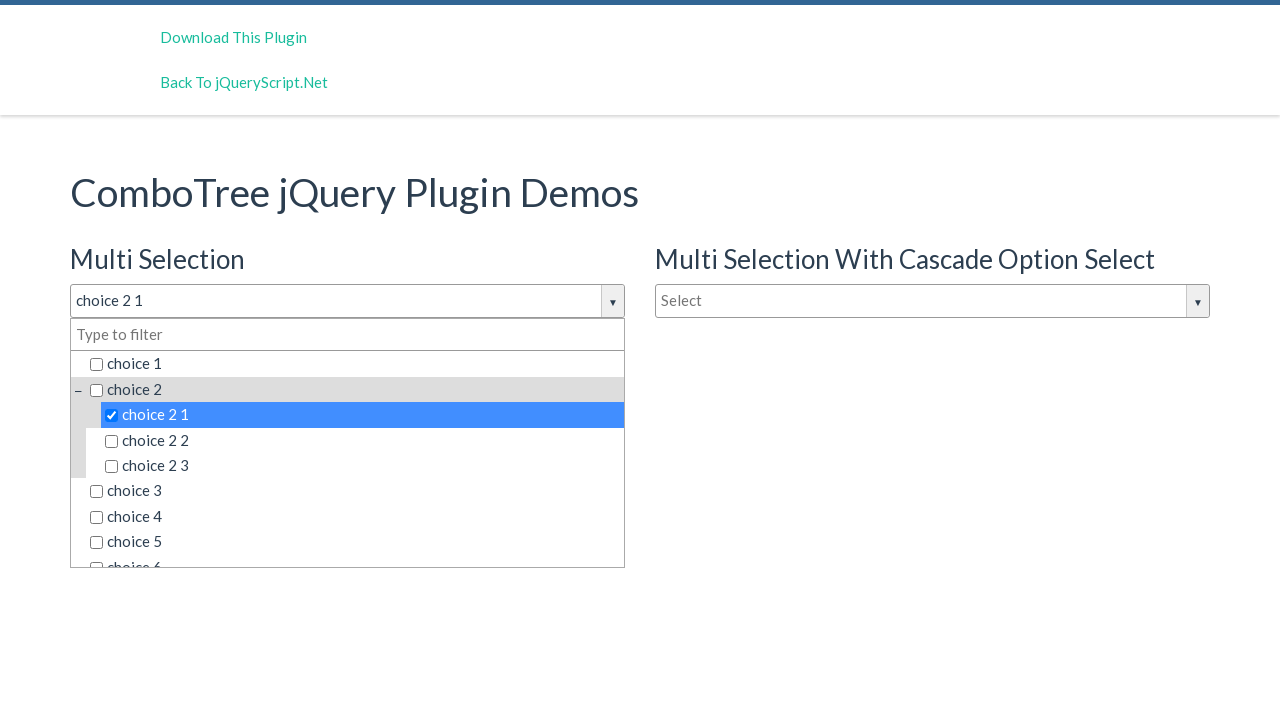

Selected 'choice 2 2' from dropdown options at (362, 440) on //li//span[text()='choice 2 2']
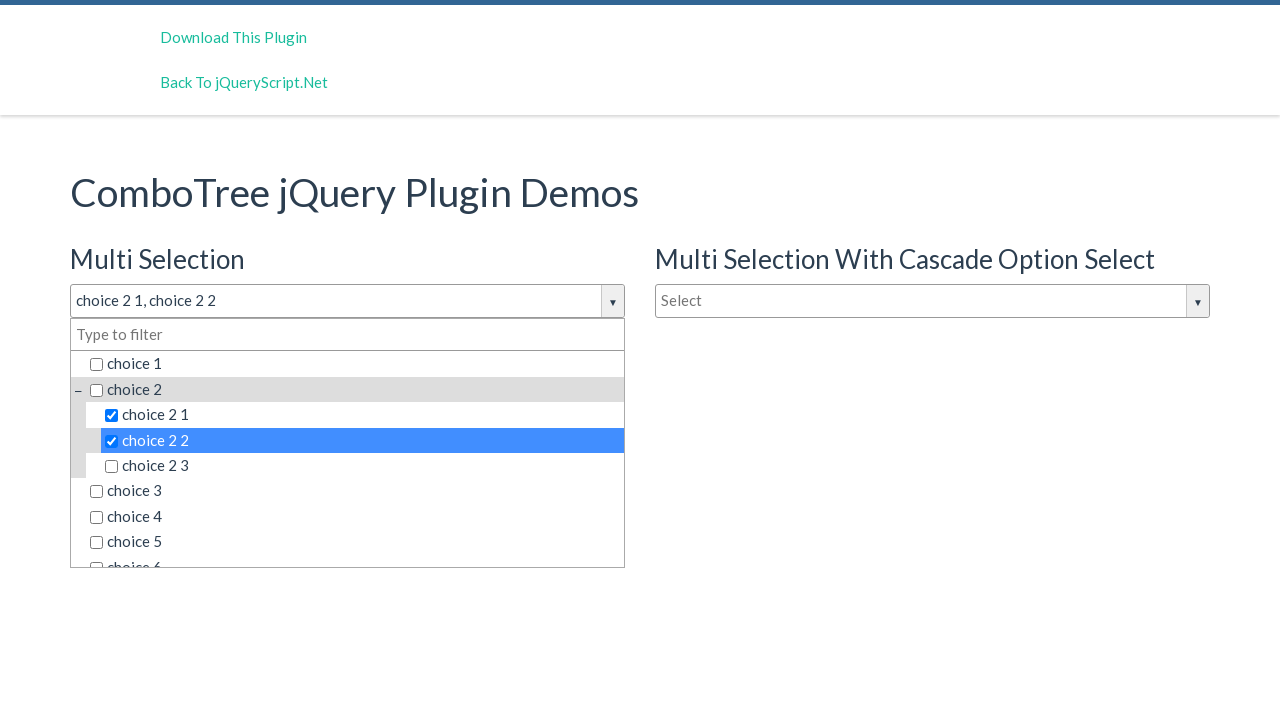

Selected 'choice 6 2 1' from dropdown options at (370, 478) on //li//span[text()='choice 6 2 1']
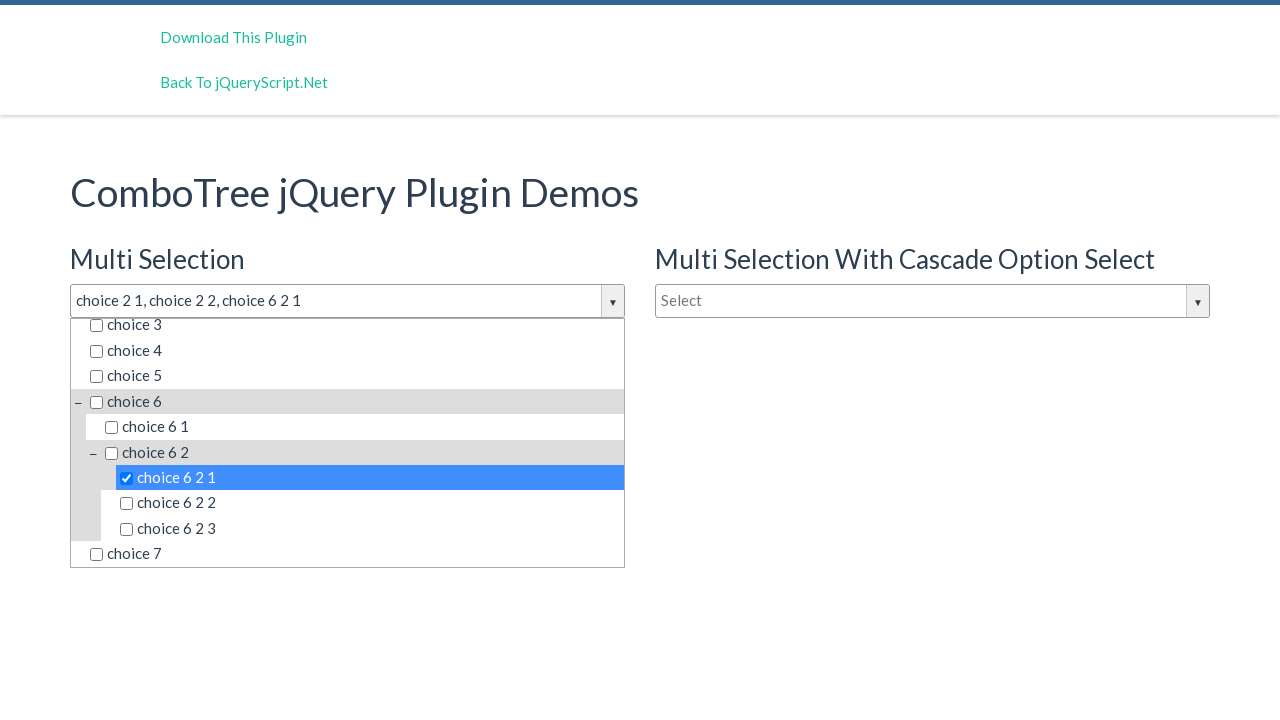

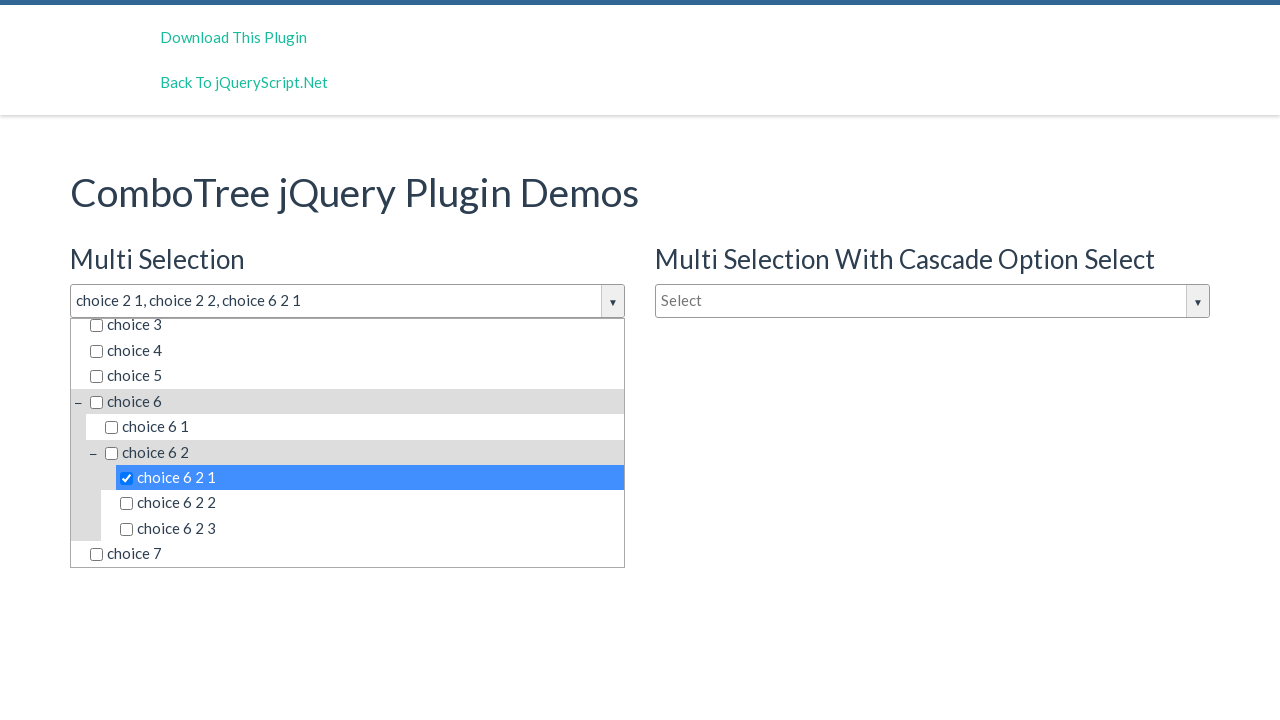